Tests drag and drop functionality on jQuery UI demo page by navigating to the droppable section and performing a drag and drop action

Starting URL: https://jqueryui.com/draggable/

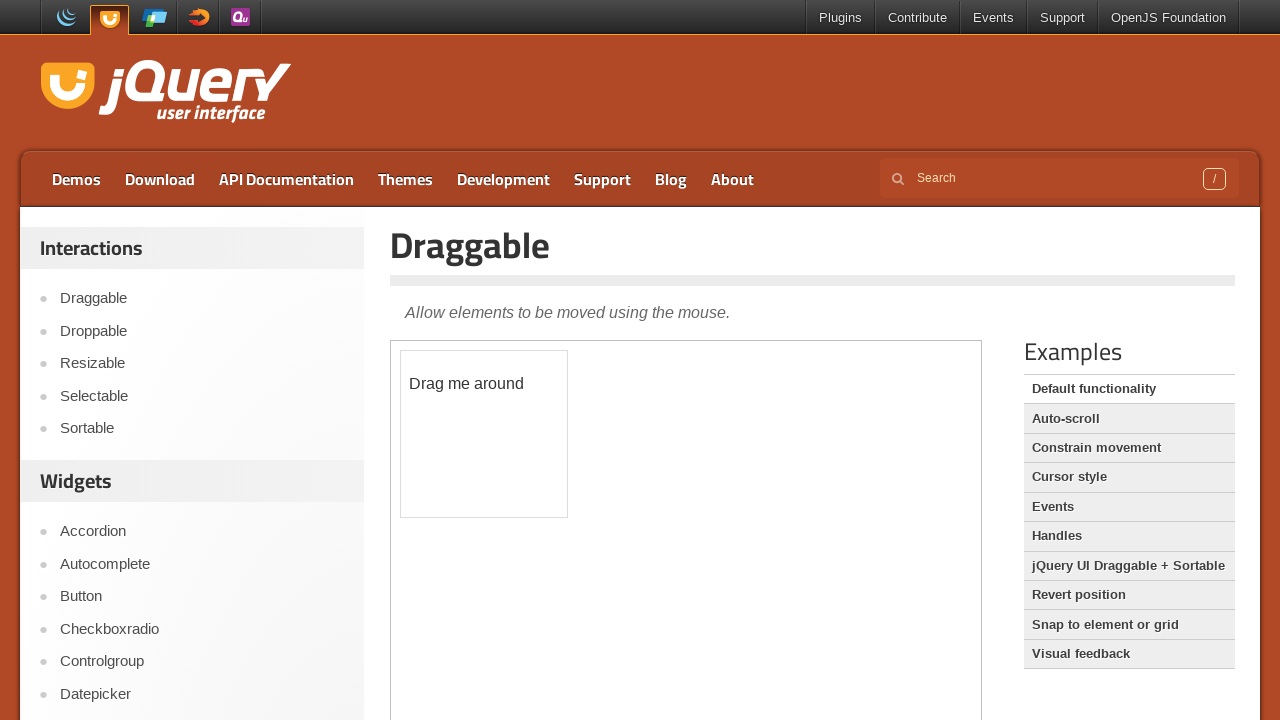

Clicked on Droppable link in navigation at (202, 331) on xpath=//a[contains(text(),'Droppable')]
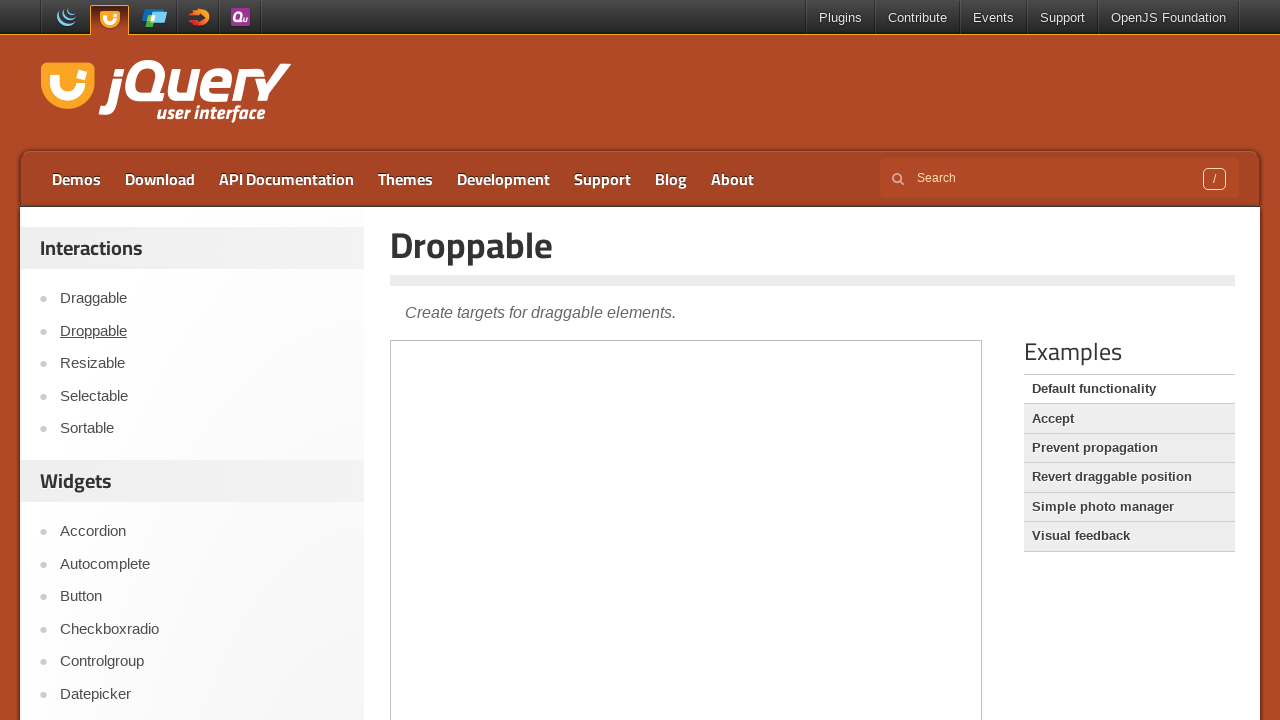

Located the demo iframe
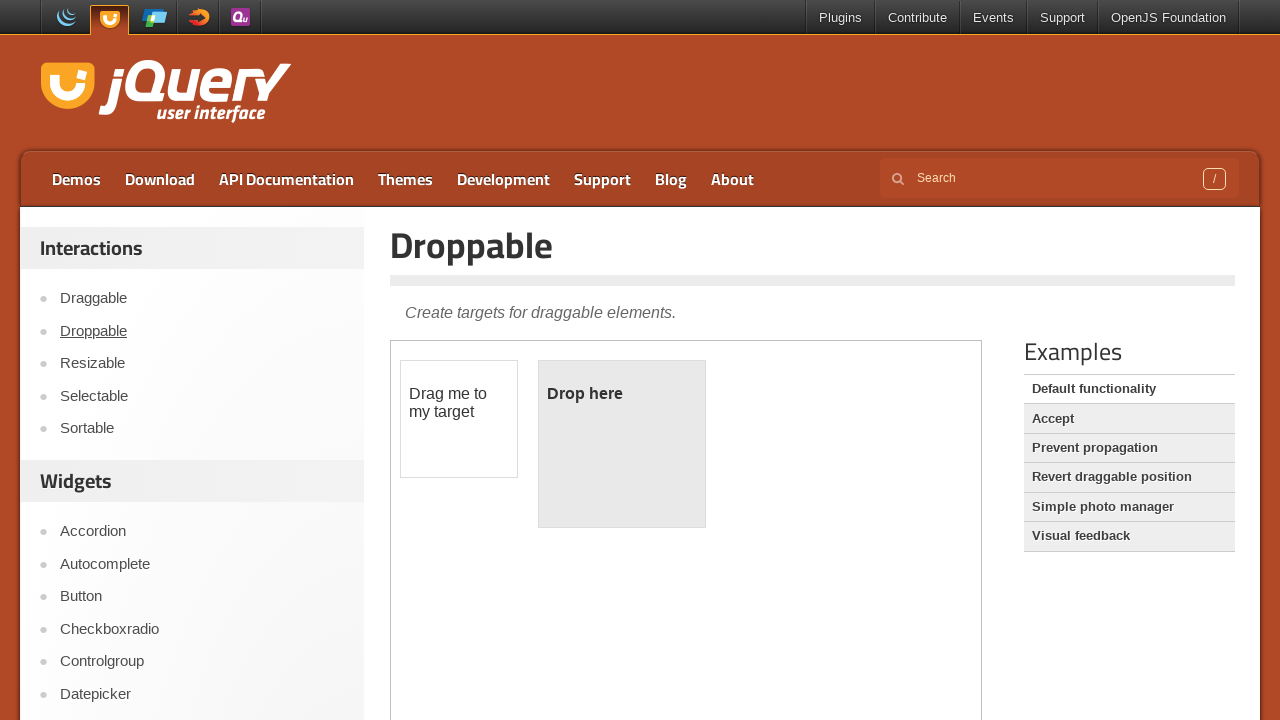

Located the draggable element
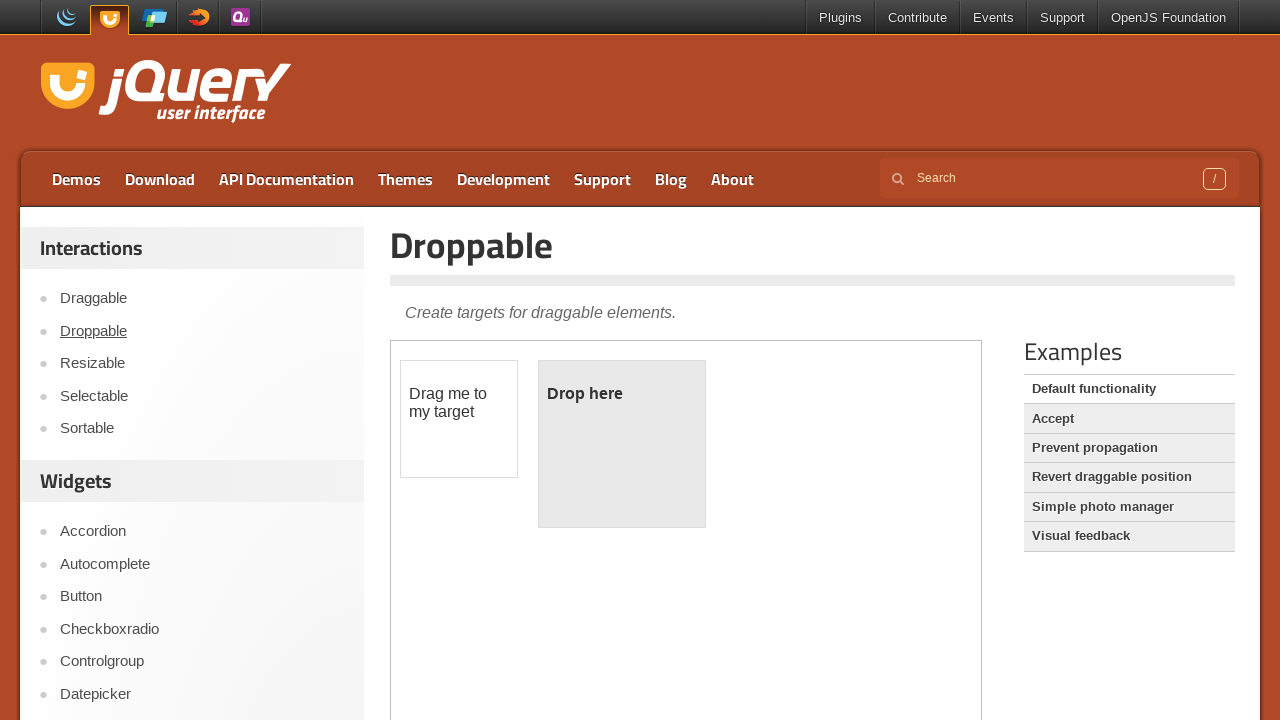

Located the droppable element
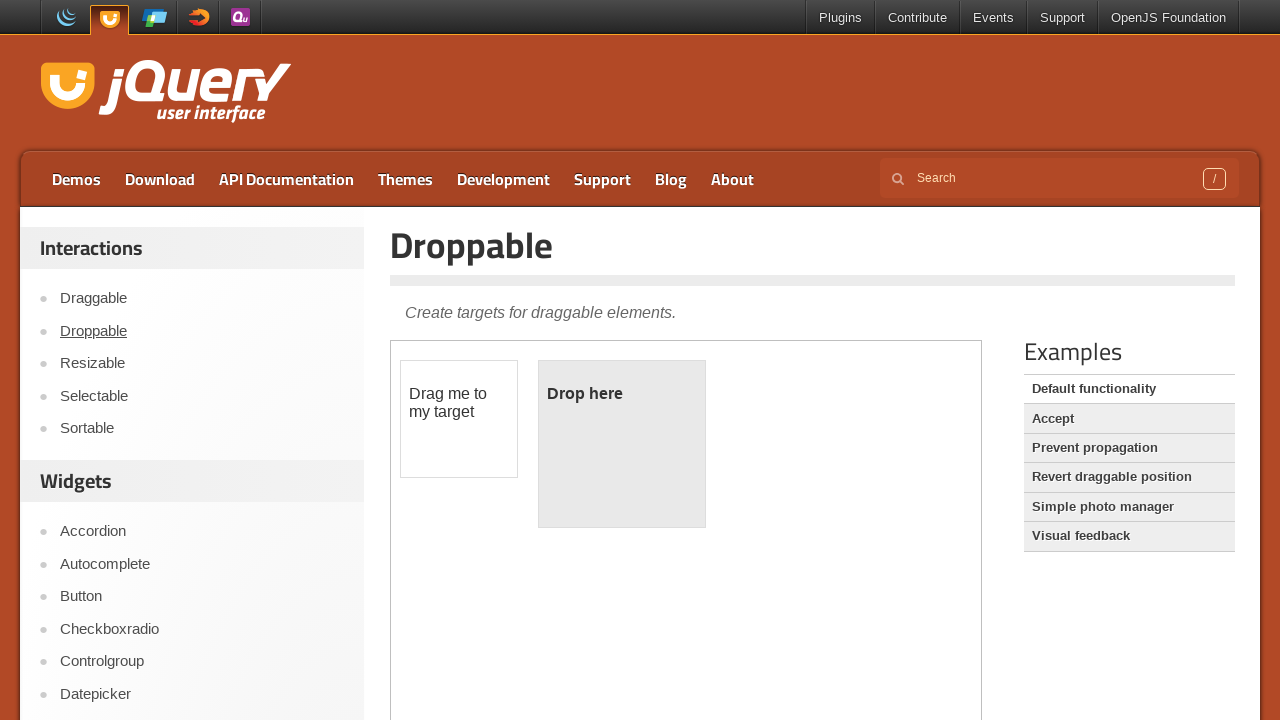

Performed drag and drop action from draggable to droppable element at (622, 444)
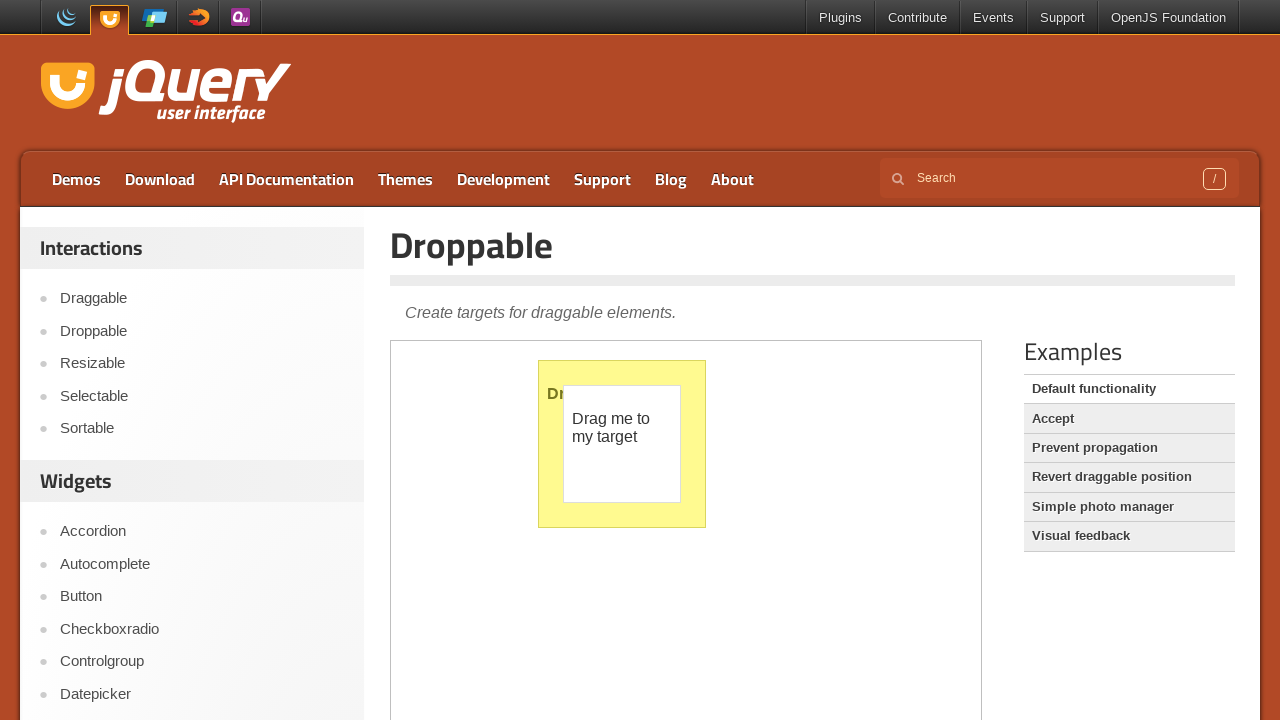

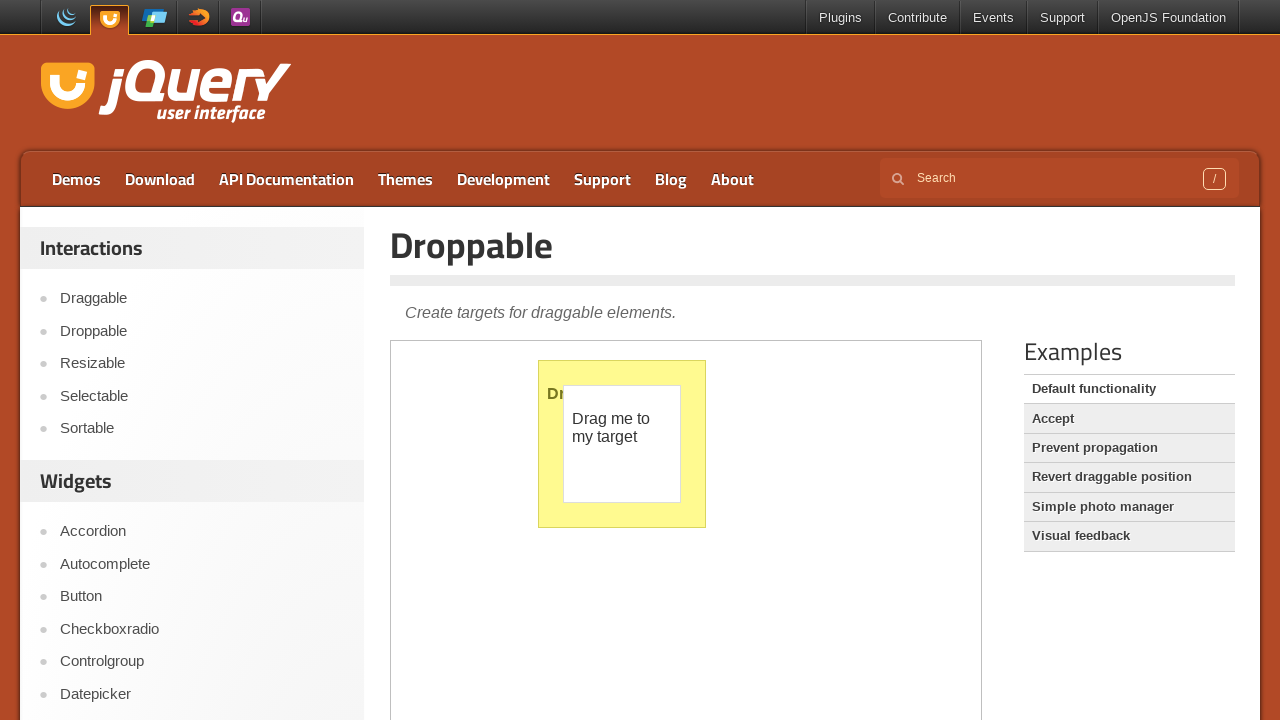